Tests JavaScript alert handling by filling a name field, triggering an alert button, and accepting the alert dialog on a practice automation website.

Starting URL: https://rahulshettyacademy.com/AutomationPractice/

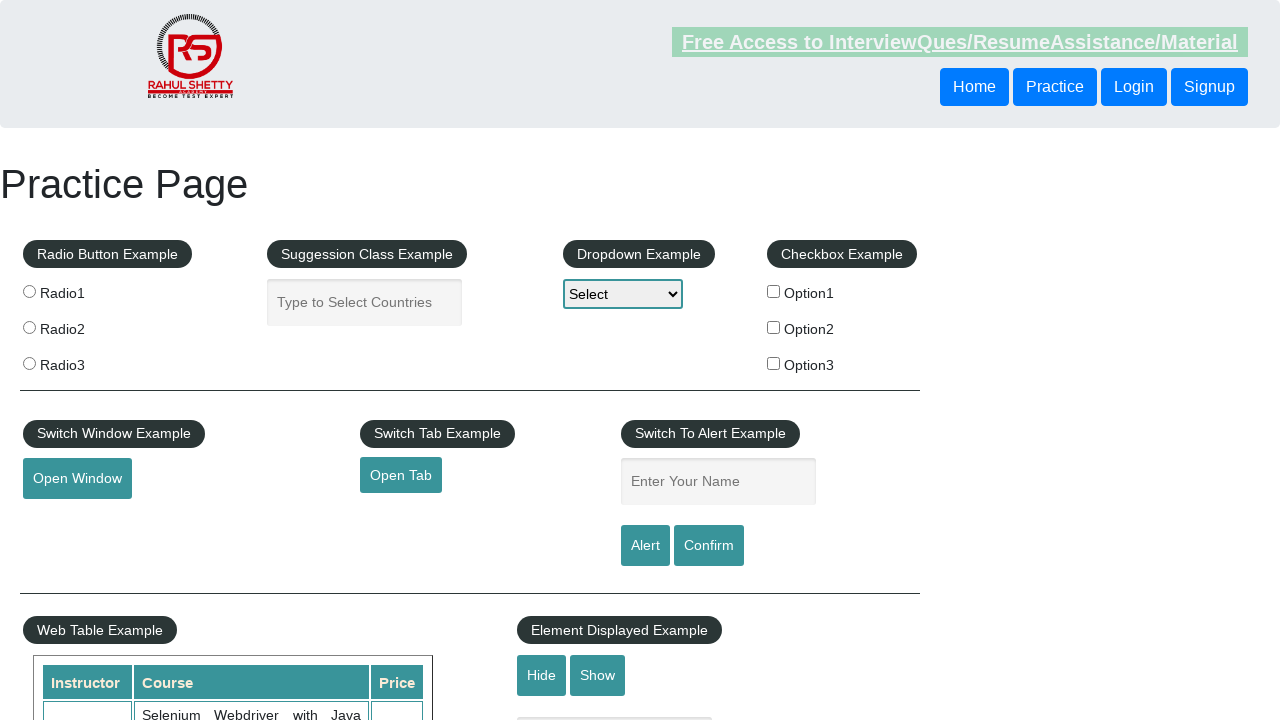

Filled name input field with 'test' on input[name='enter-name']
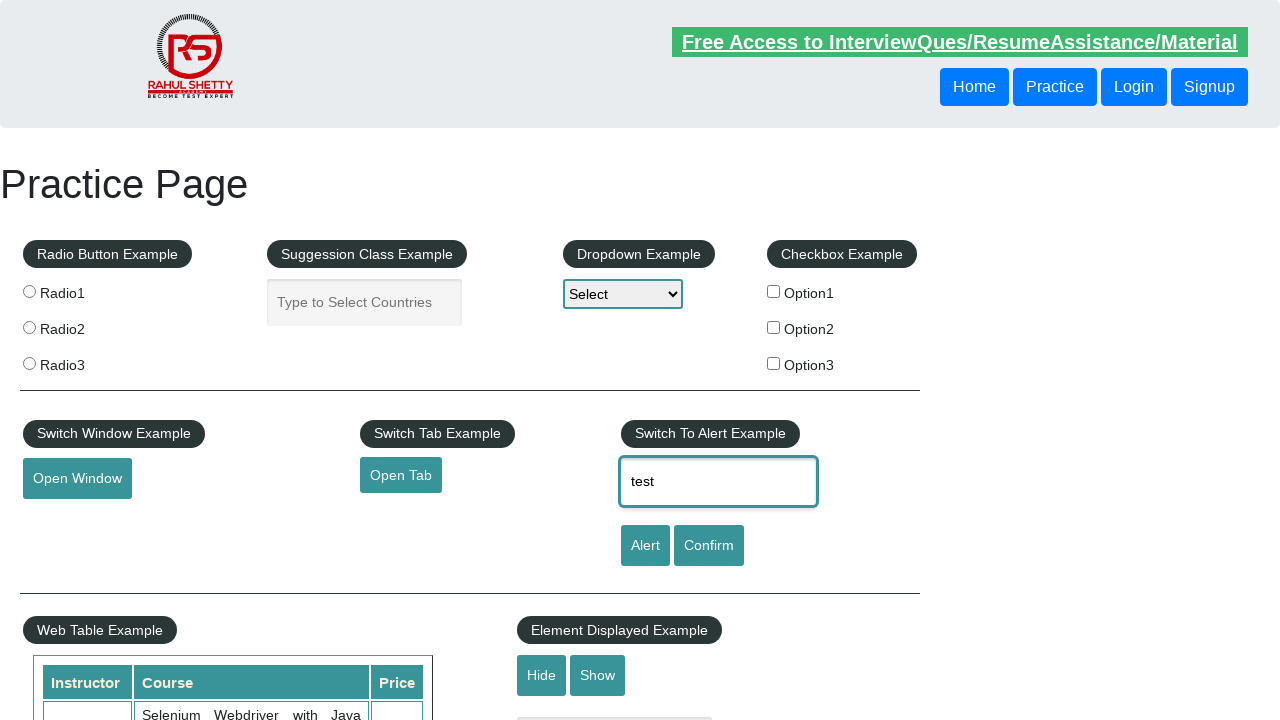

Clicked alert button to trigger JavaScript alert at (645, 546) on input#alertbtn
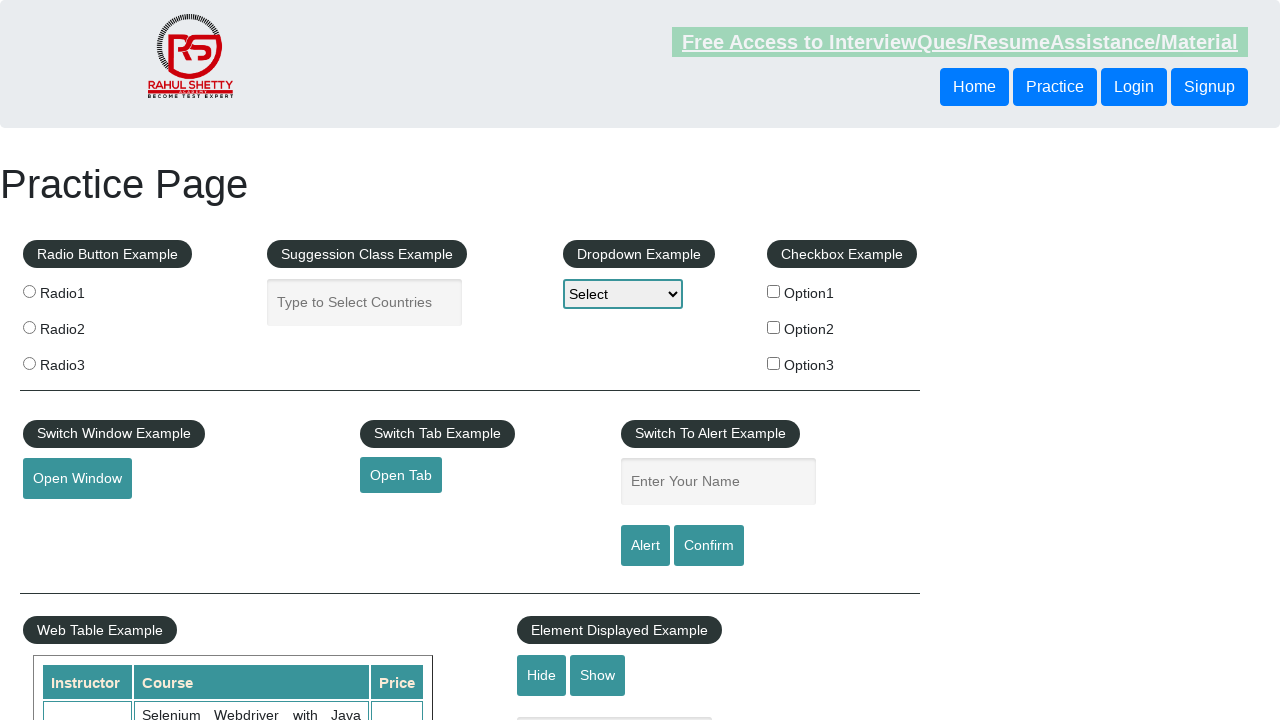

Set up dialog handler to accept alerts
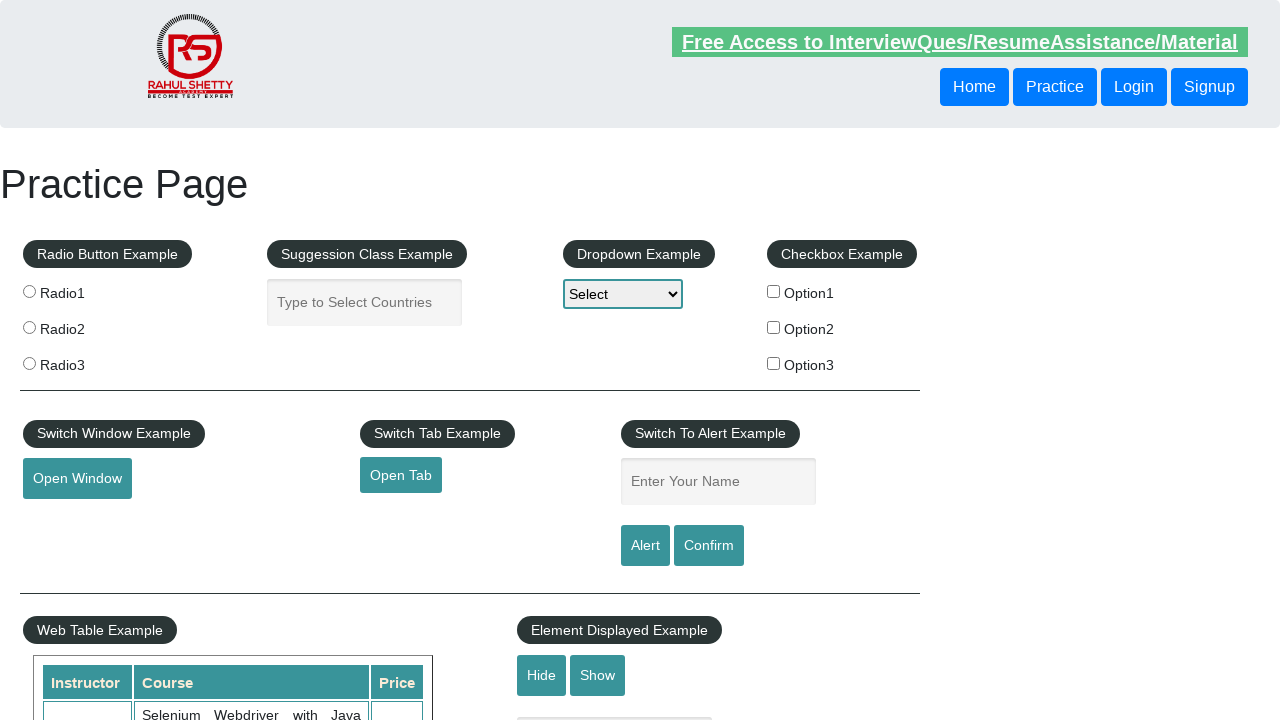

Set up one-time dialog handler before clicking alert button
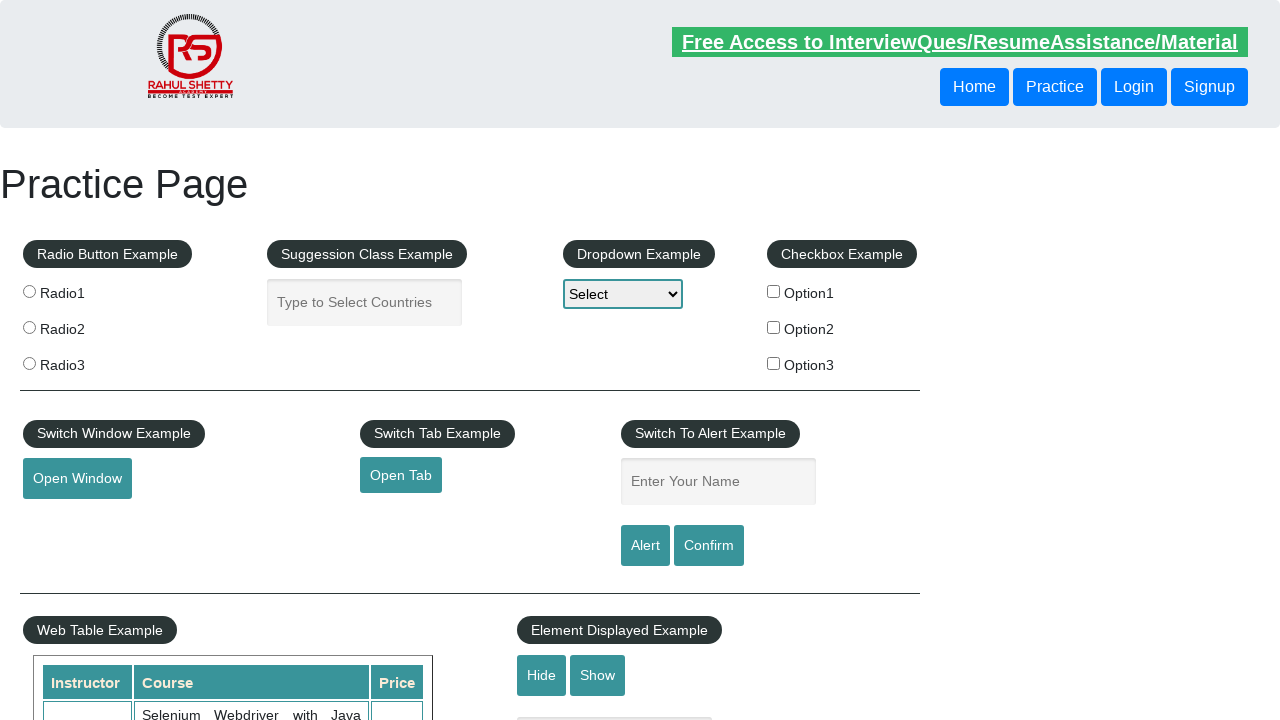

Clicked alert button and accepted the alert dialog at (645, 546) on input#alertbtn
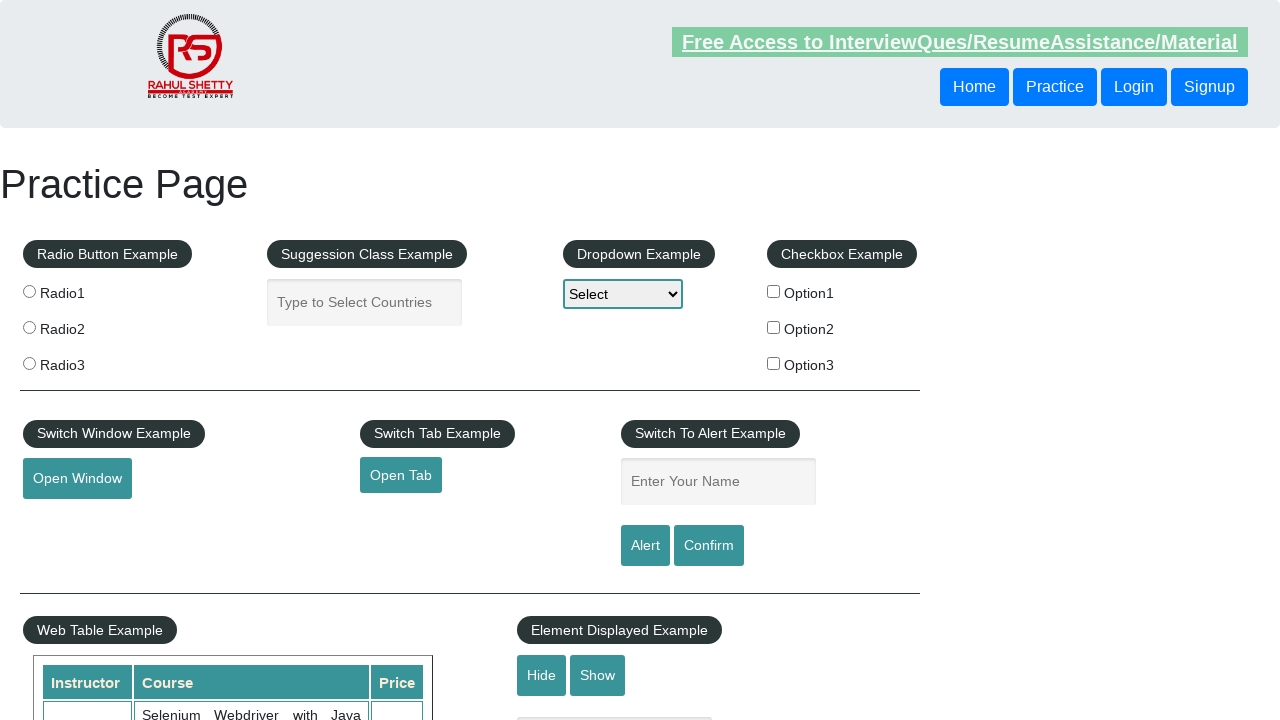

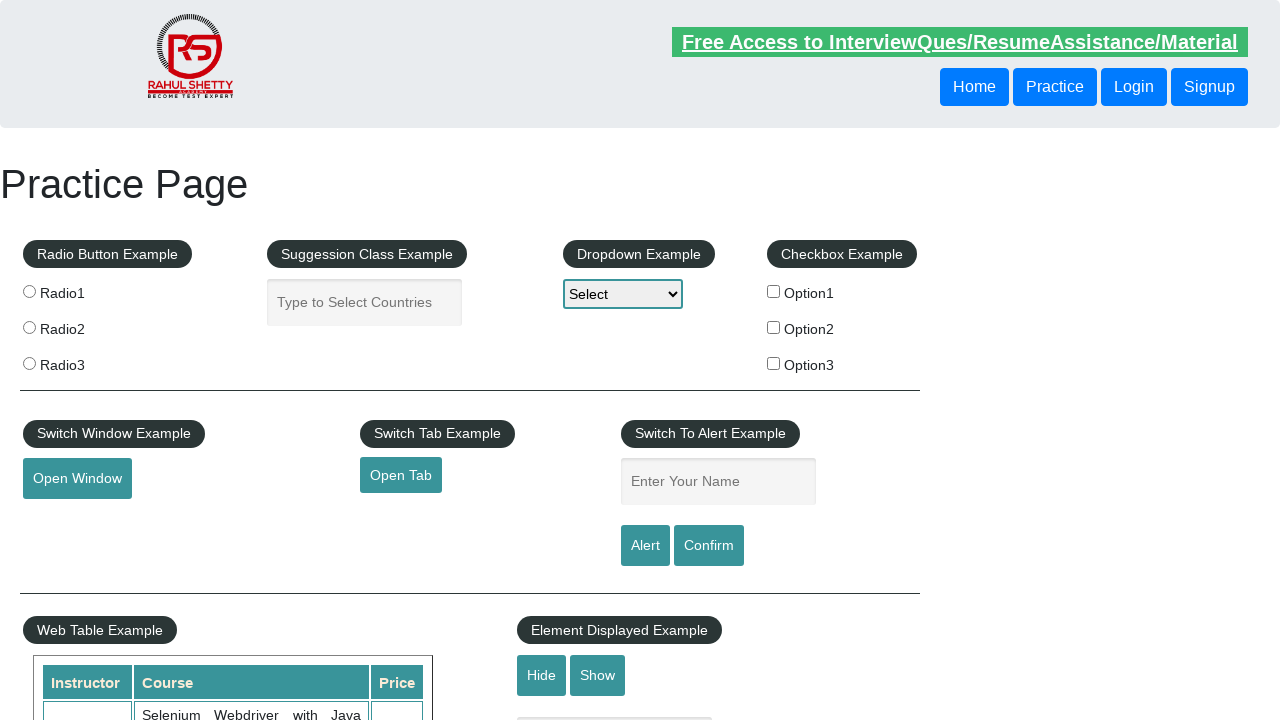